Tests marking an item as completed and then unmarking it back to active state.

Starting URL: https://demo.playwright.dev/todomvc/#/

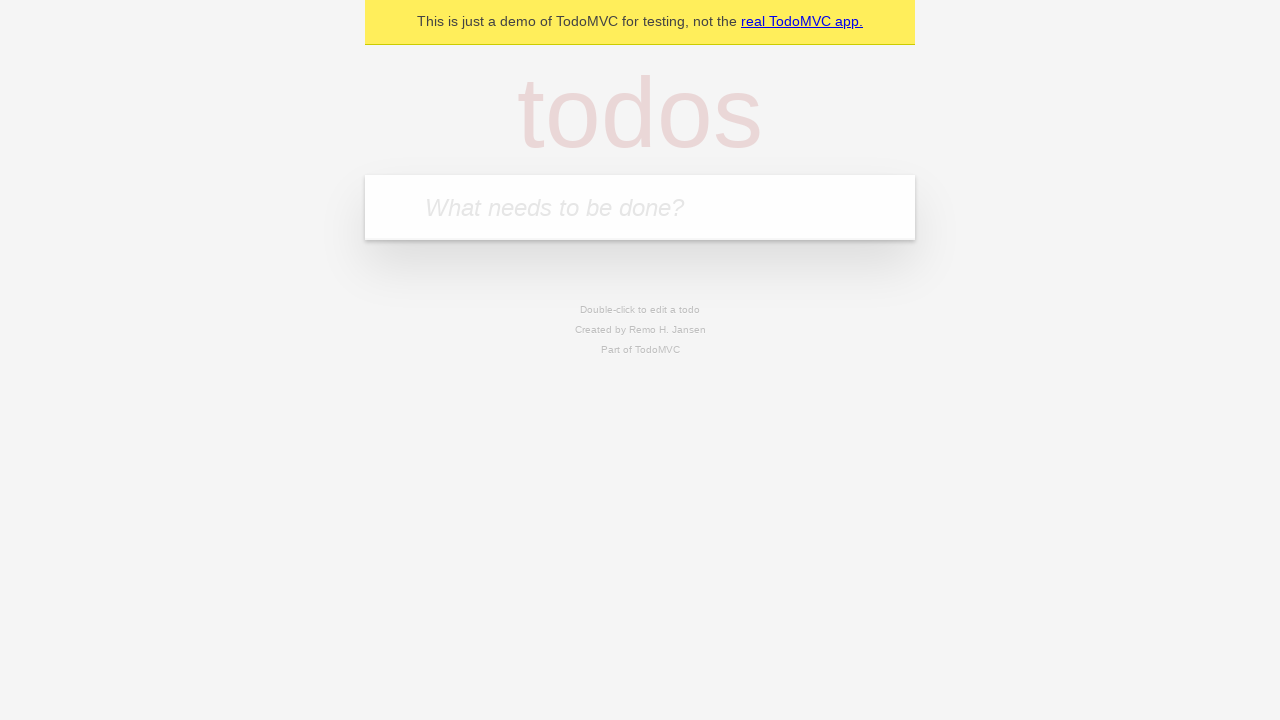

Filled new todo field with 'Item One' on .new-todo
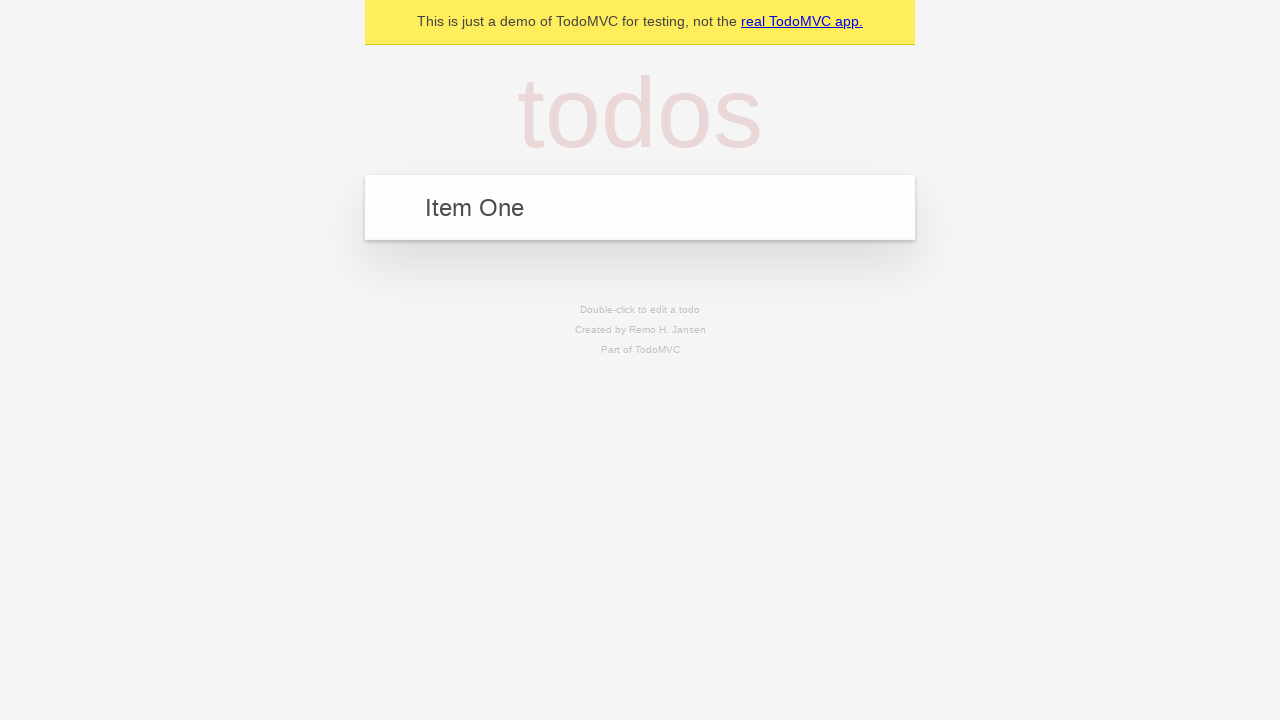

Pressed Enter to add 'Item One' to the list on .new-todo
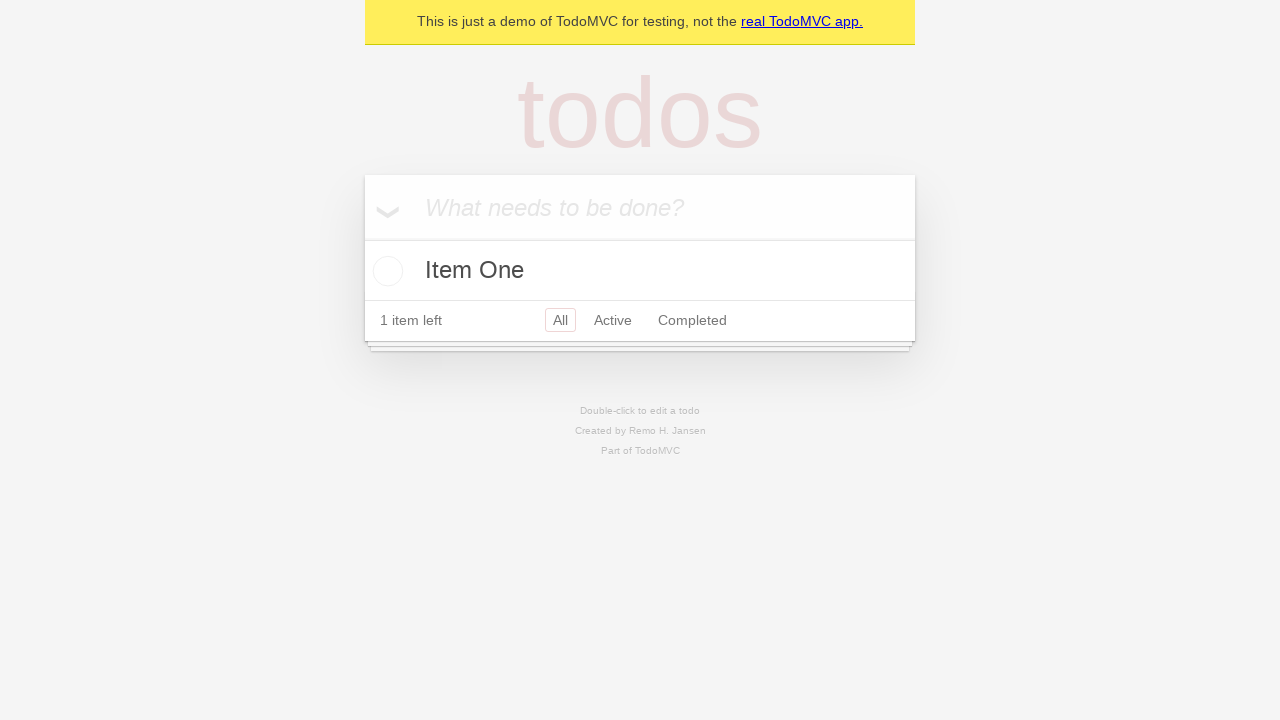

Filled new todo field with 'Item Two' on .new-todo
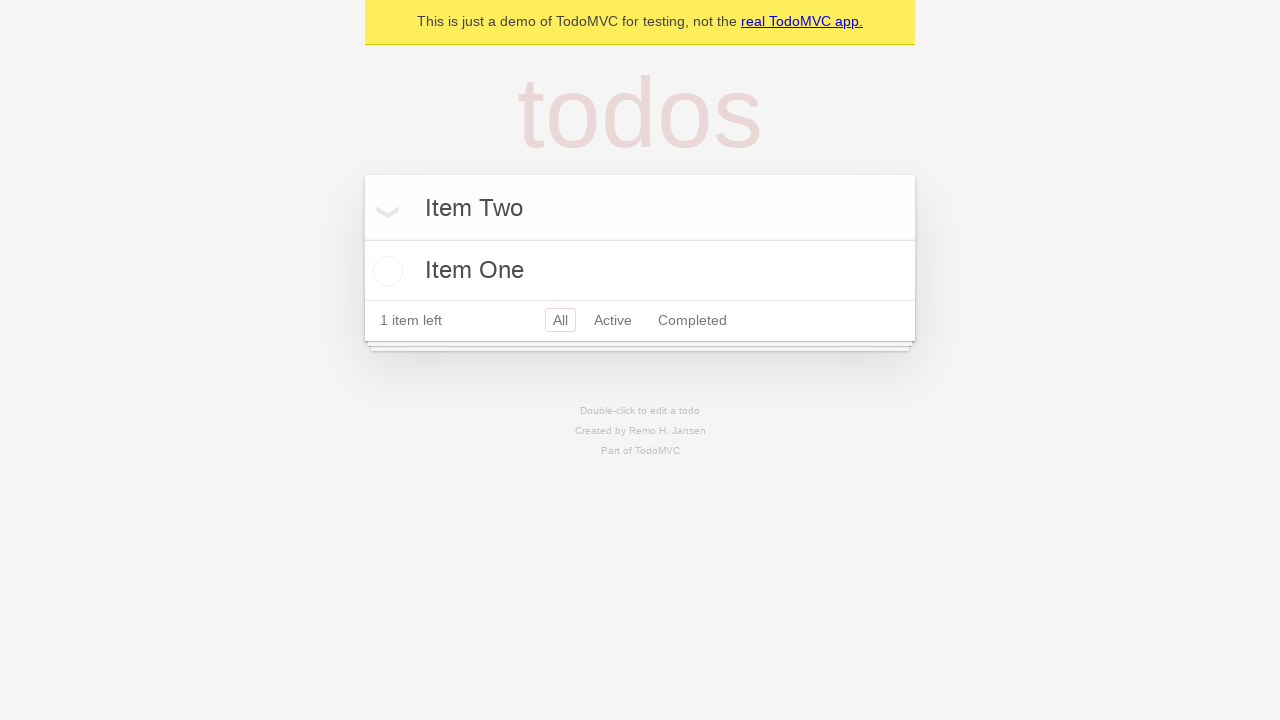

Pressed Enter to add 'Item Two' to the list on .new-todo
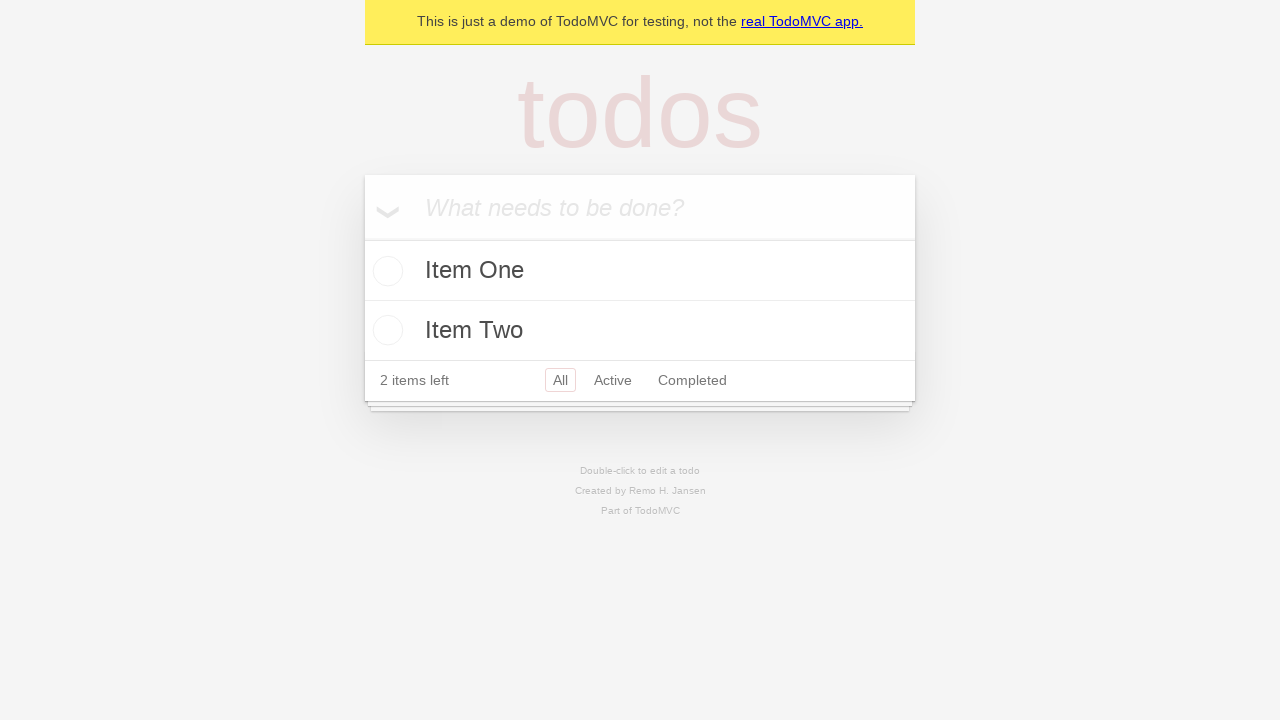

Filled new todo field with 'Item Three' on .new-todo
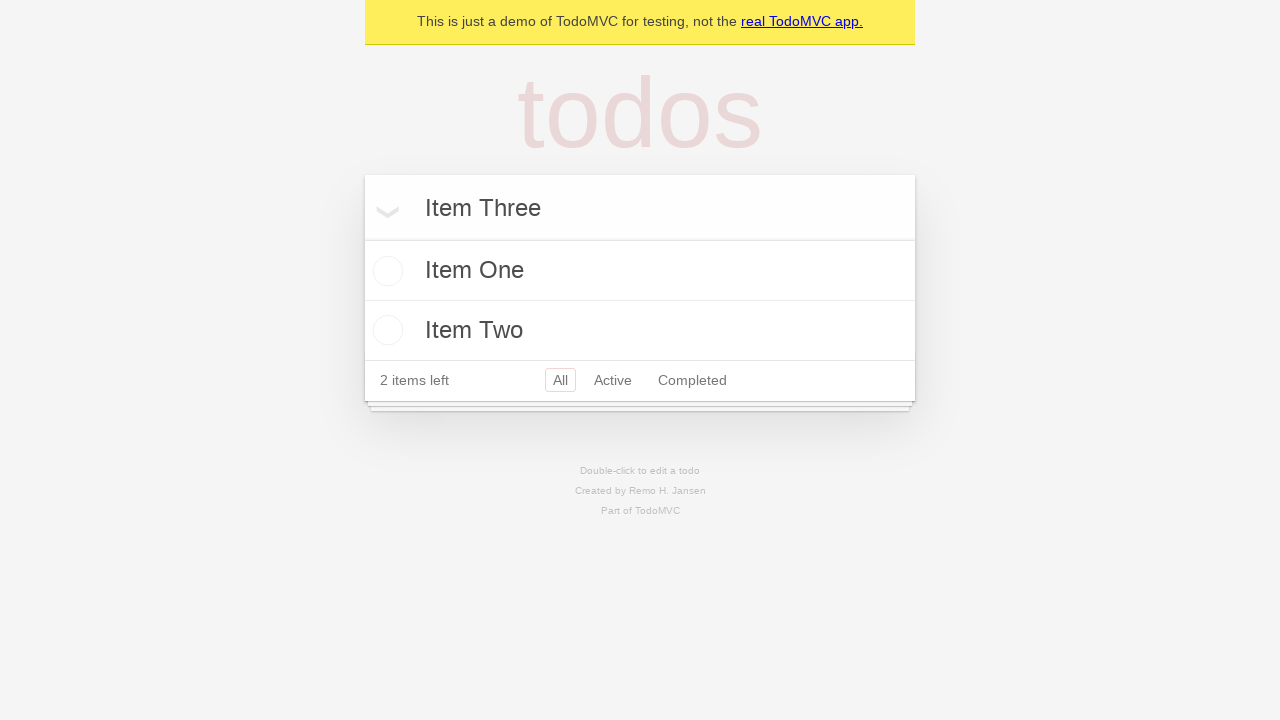

Pressed Enter to add 'Item Three' to the list on .new-todo
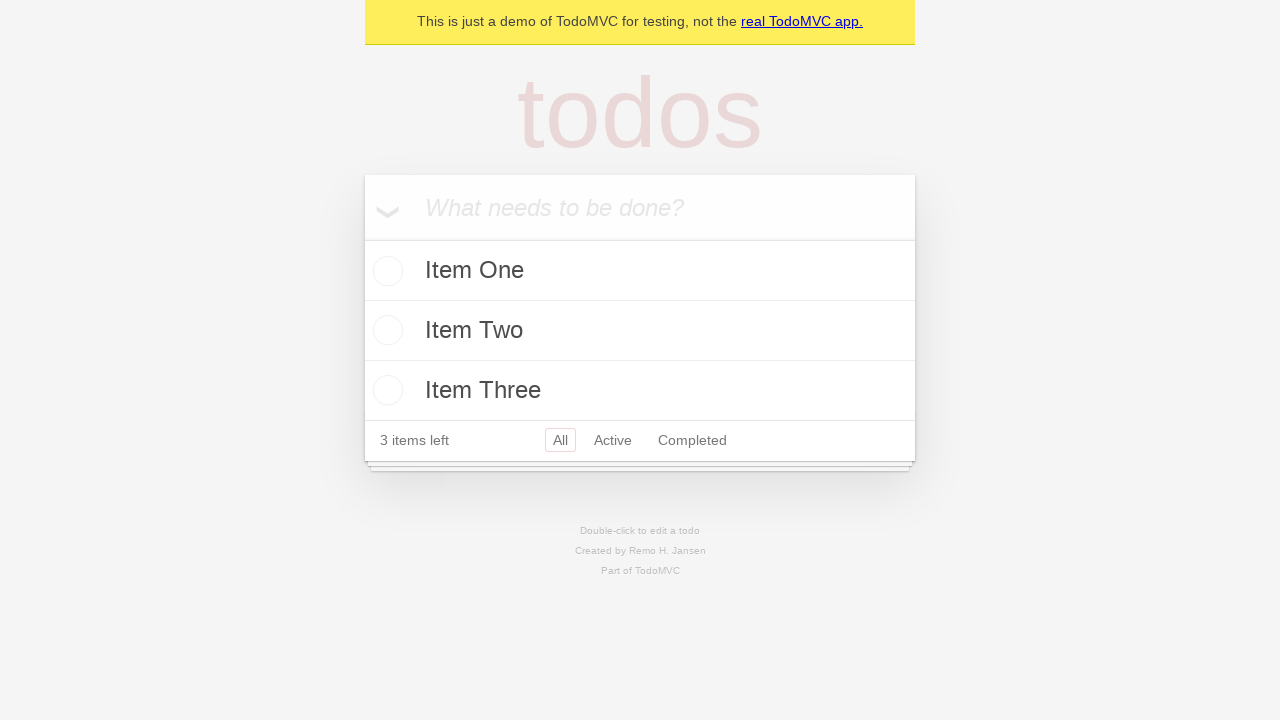

Filled new todo field with 'Item Four' on .new-todo
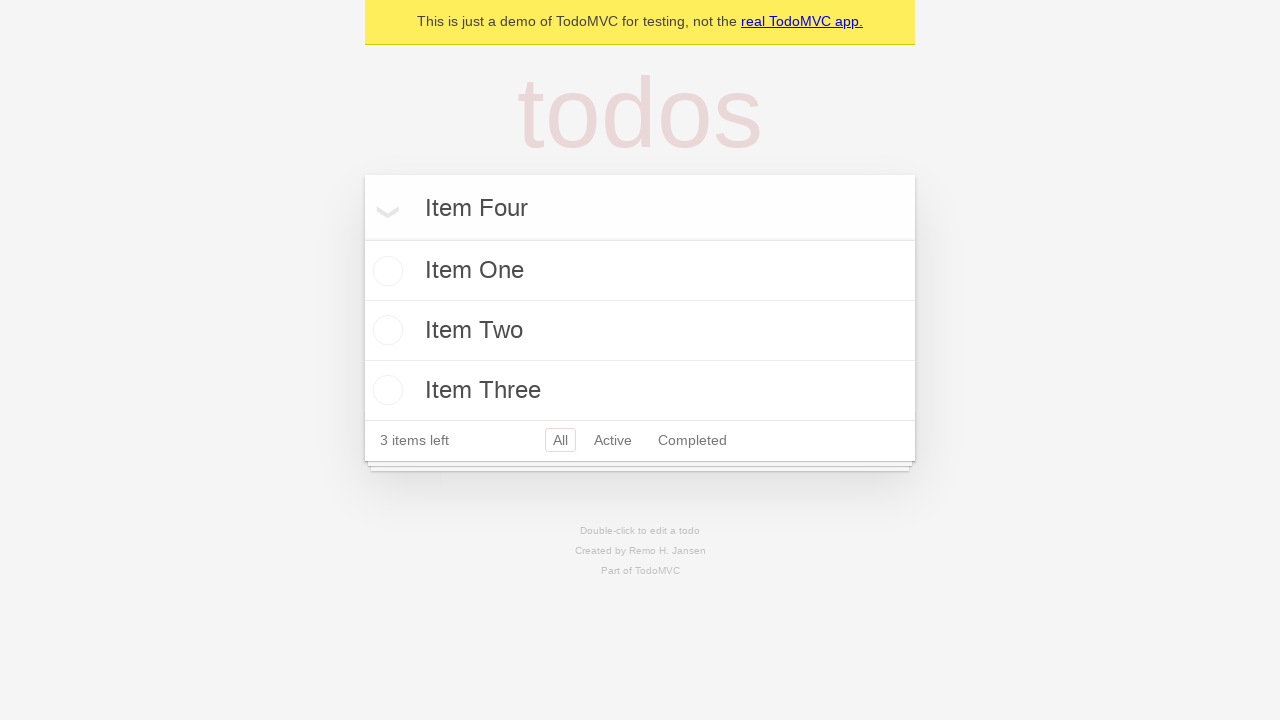

Pressed Enter to add 'Item Four' to the list on .new-todo
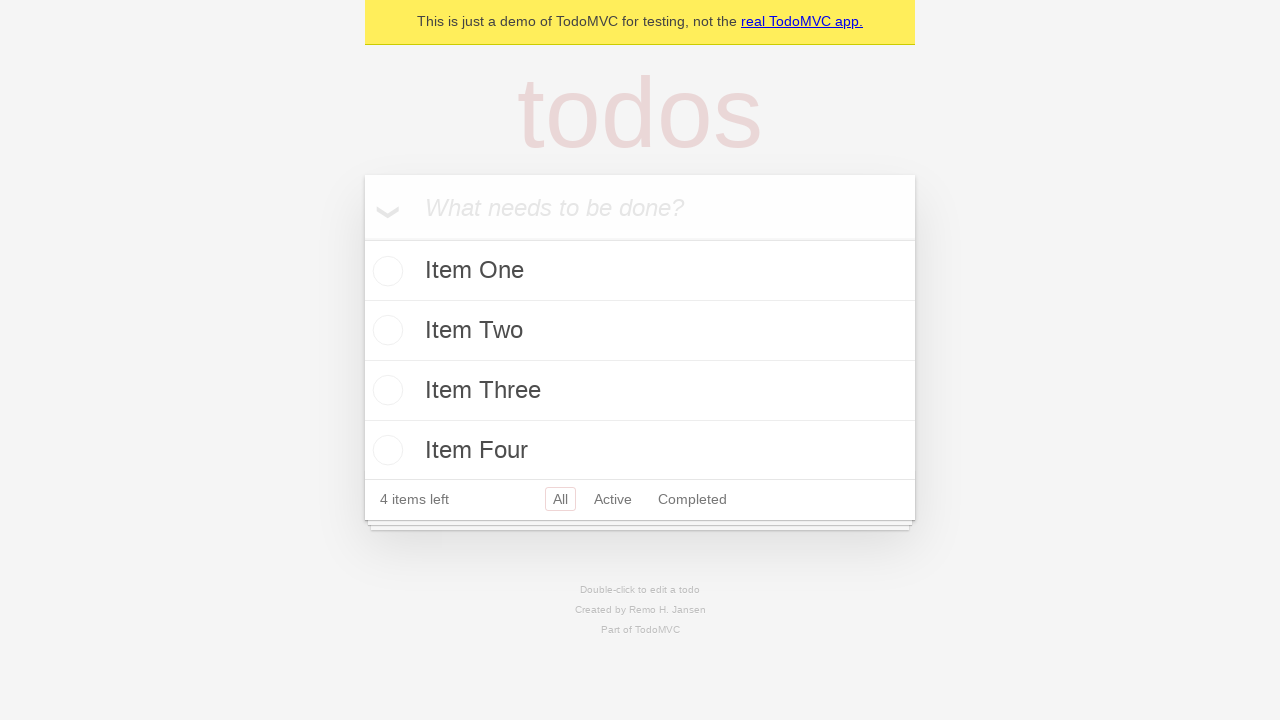

Filled new todo field with 'Item Five' on .new-todo
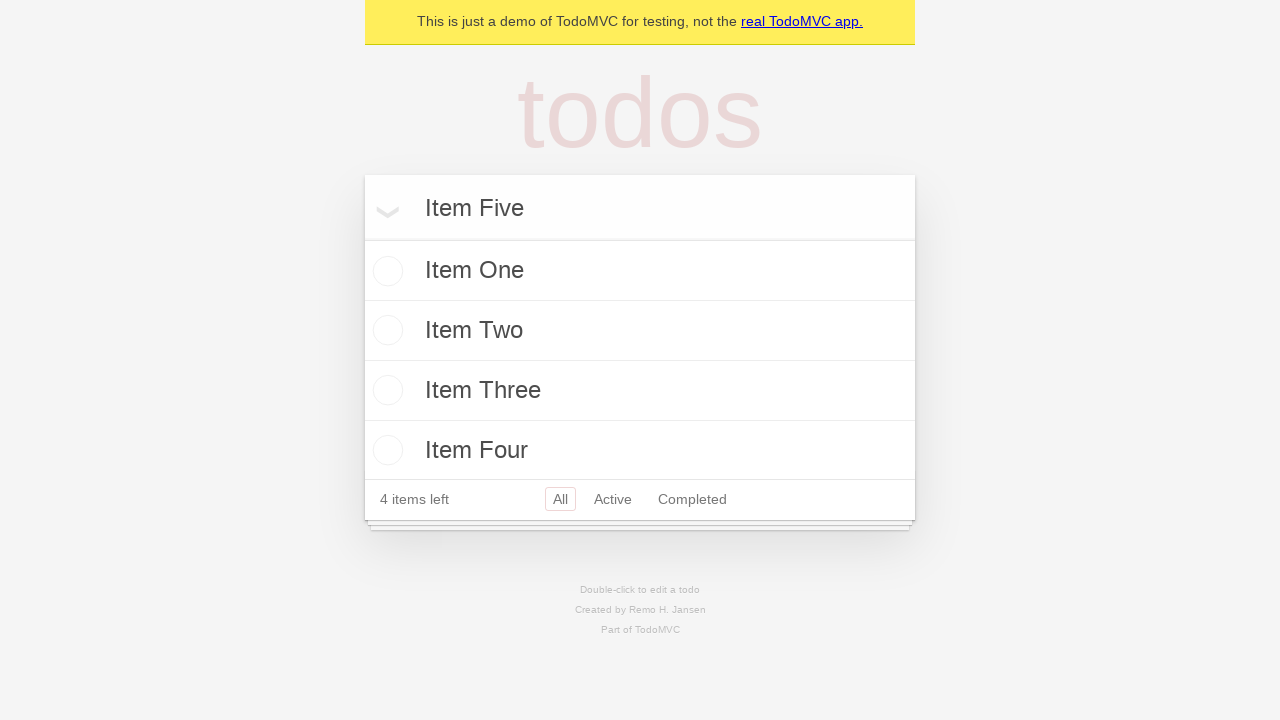

Pressed Enter to add 'Item Five' to the list on .new-todo
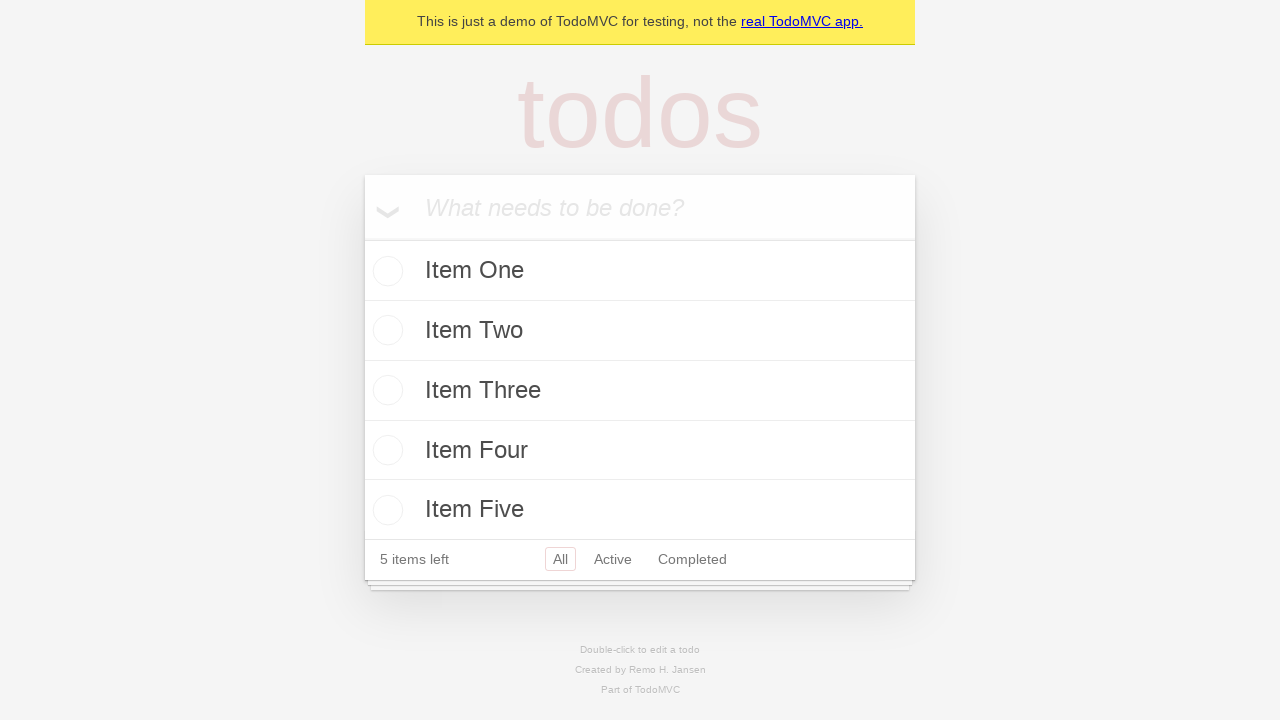

All 5 items loaded in the todo list
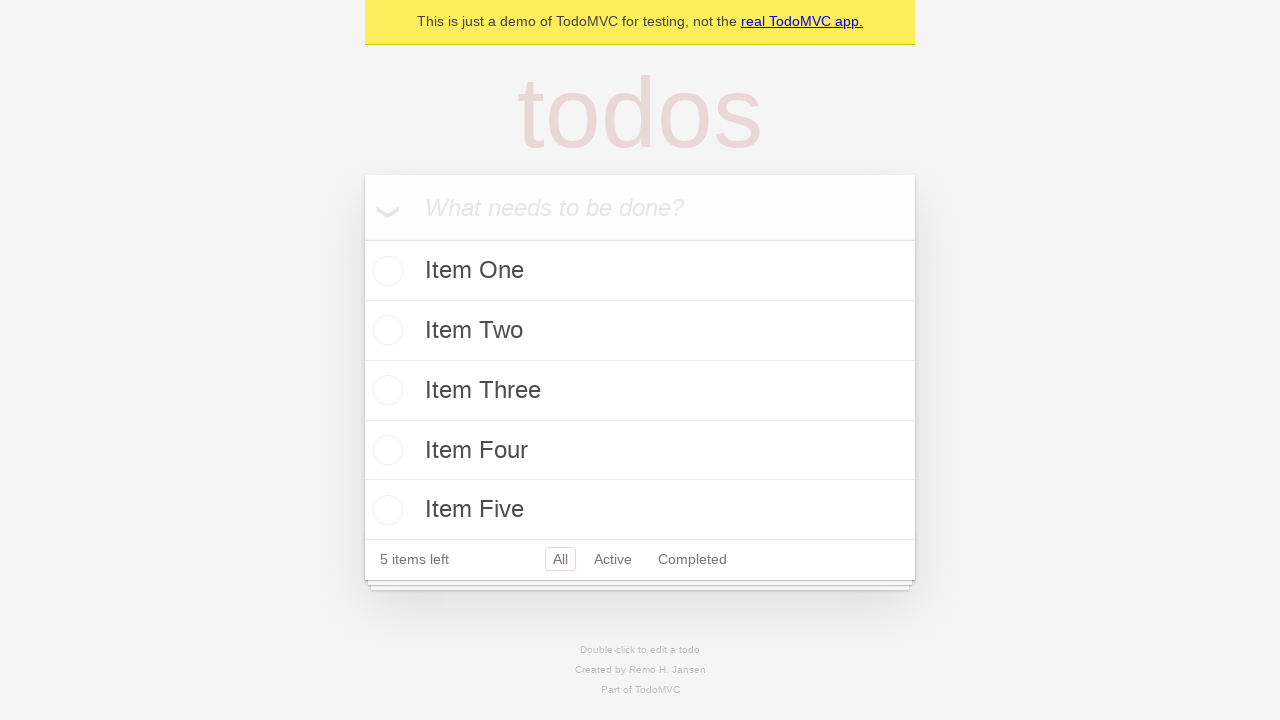

Marked item at index 1 as completed by clicking toggle at (385, 330) on .todo-list li >> nth=1 >> .toggle
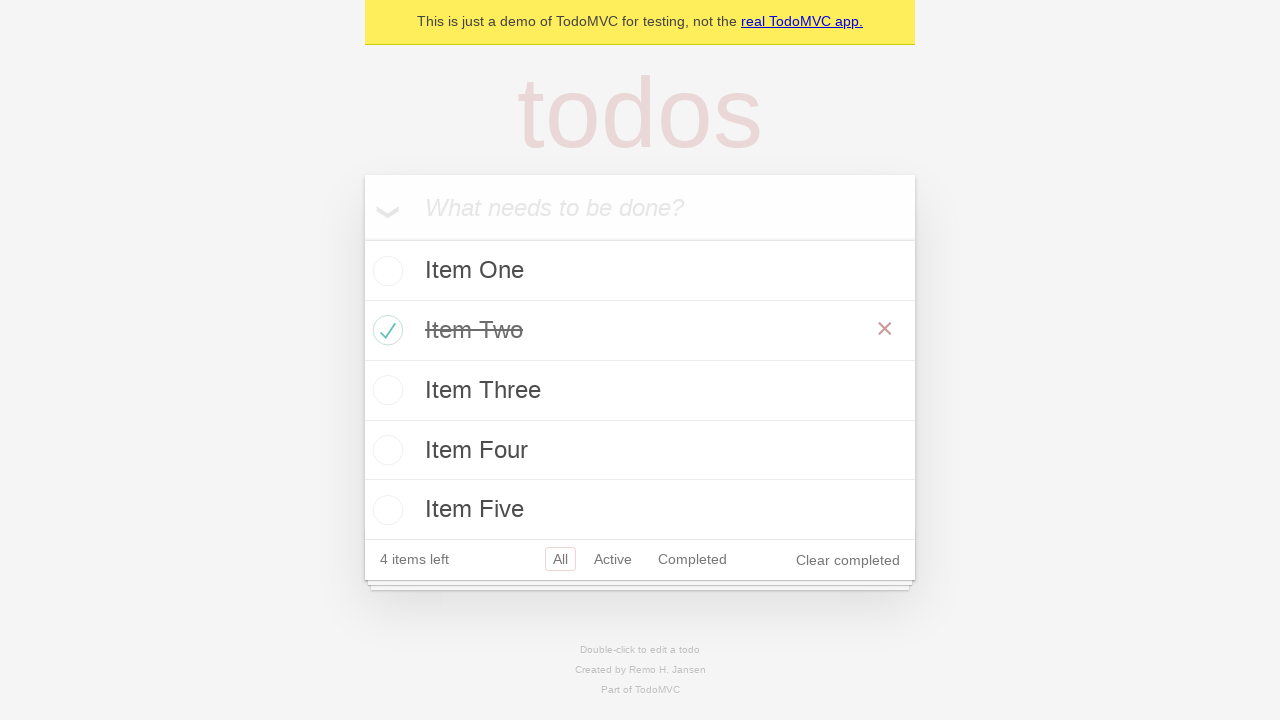

Verified item is marked with completed class
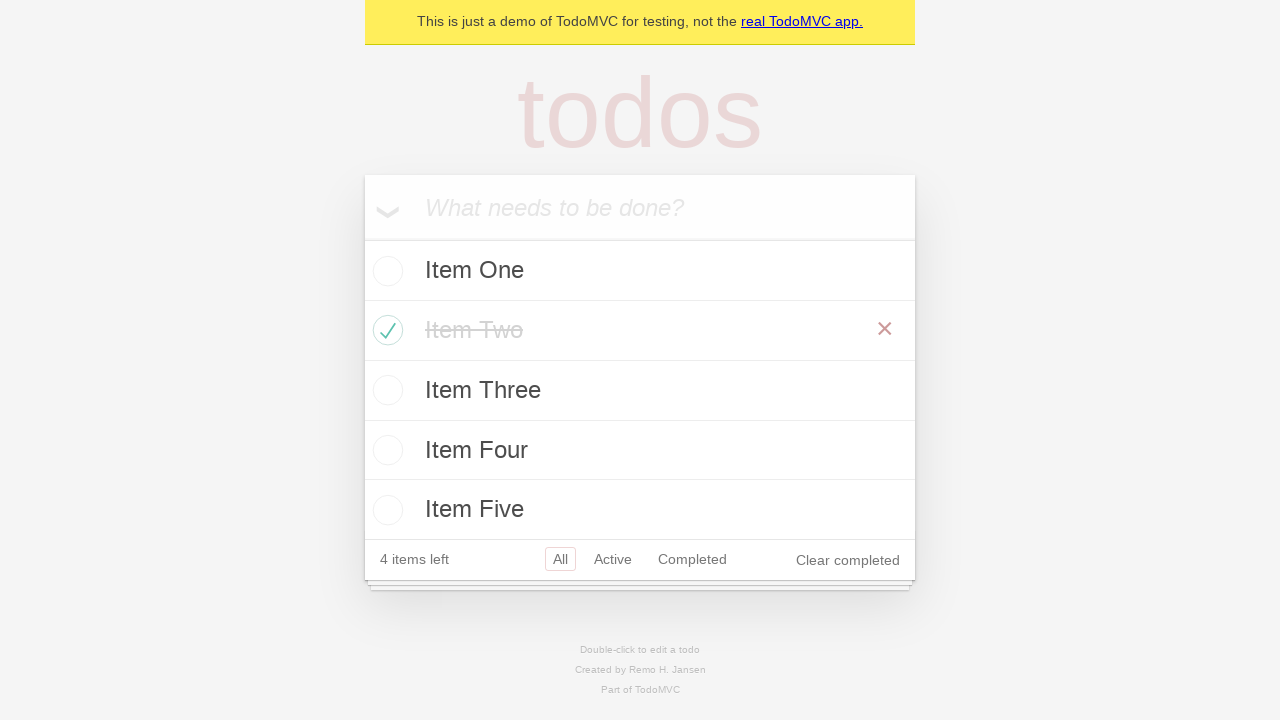

Unmarked the completed item by clicking toggle again at (385, 330) on .todo-list li >> nth=1 >> .toggle
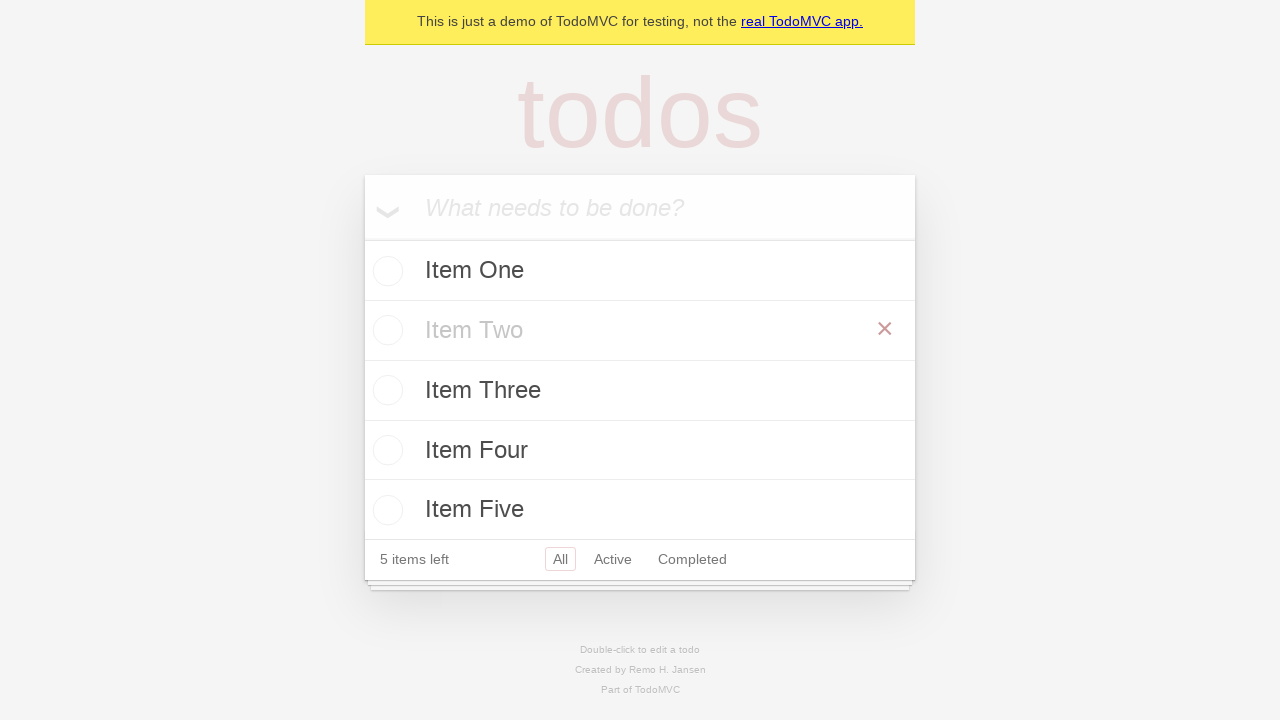

Verified item no longer has completed class and is back to active state
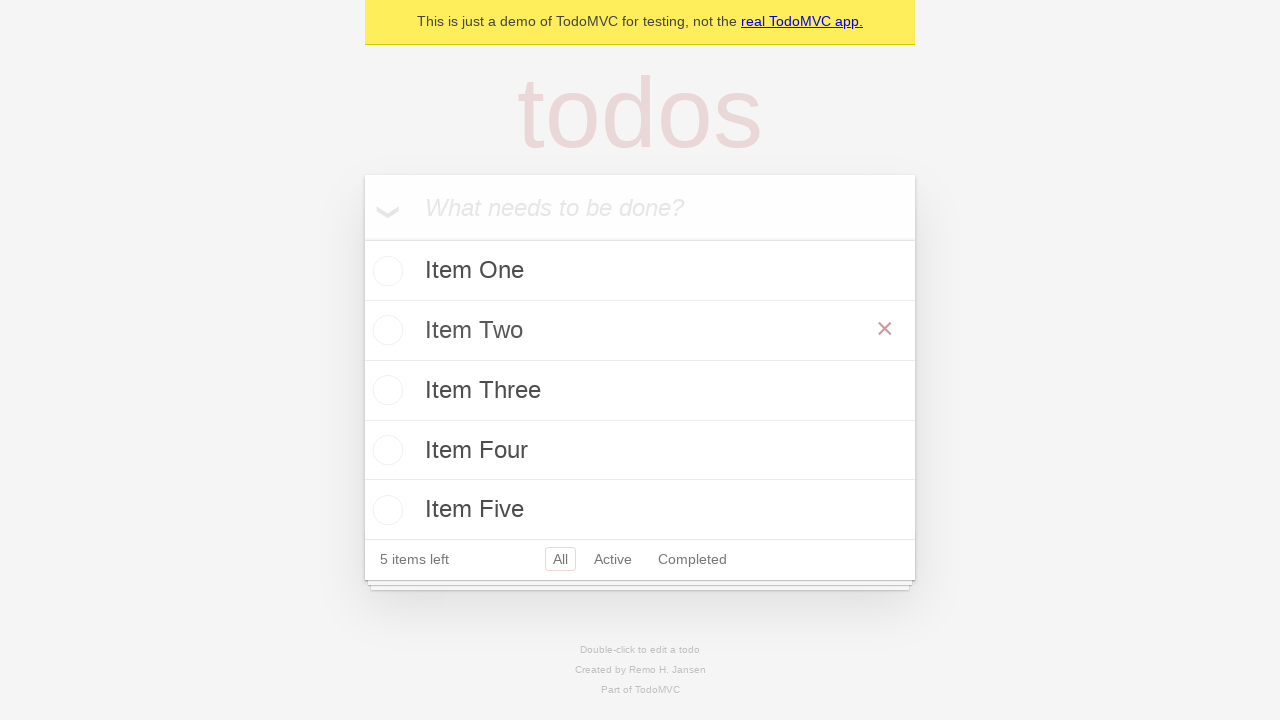

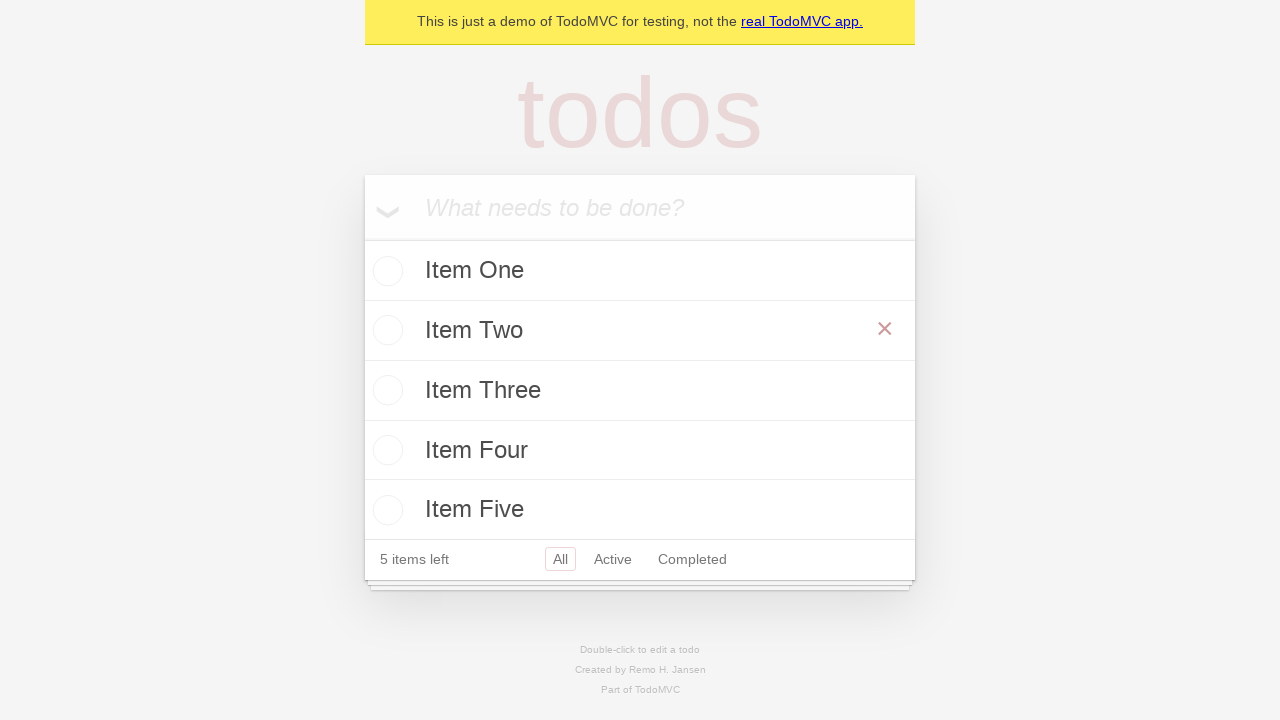